Navigates to LambdaTest homepage and waits for the page to load

Starting URL: https://www.lambdatest.com

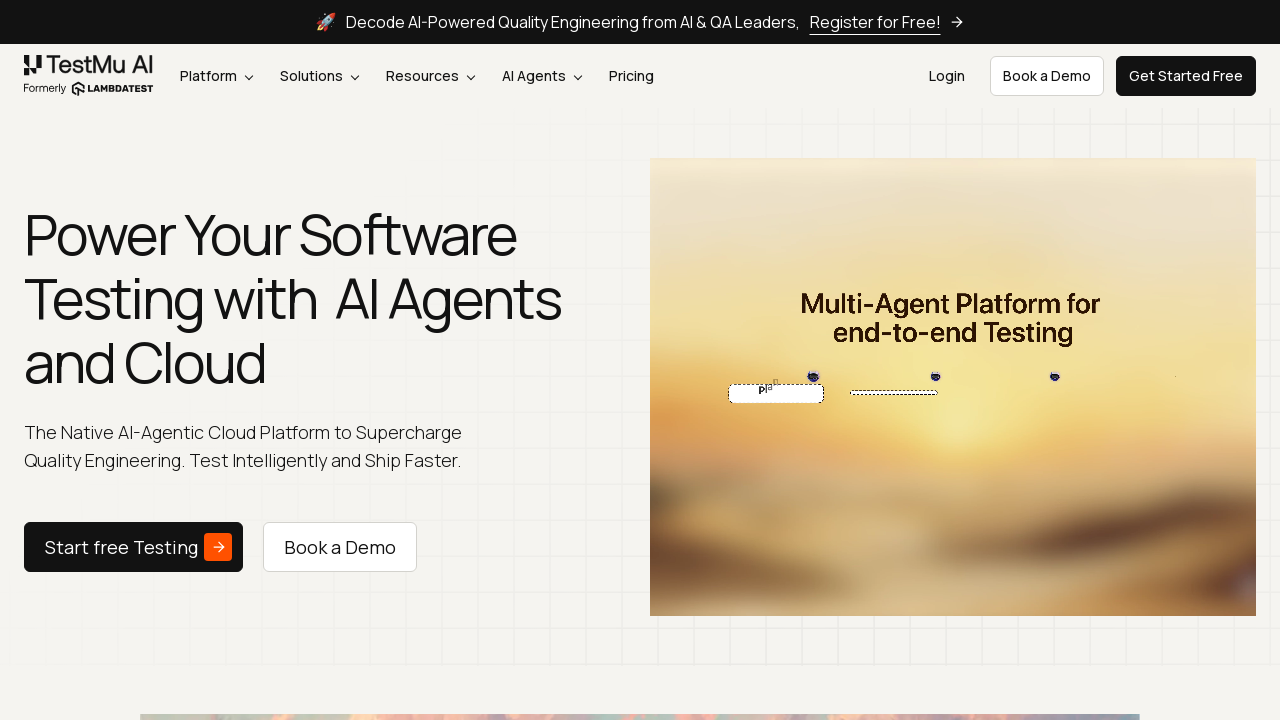

Waited for page body to load
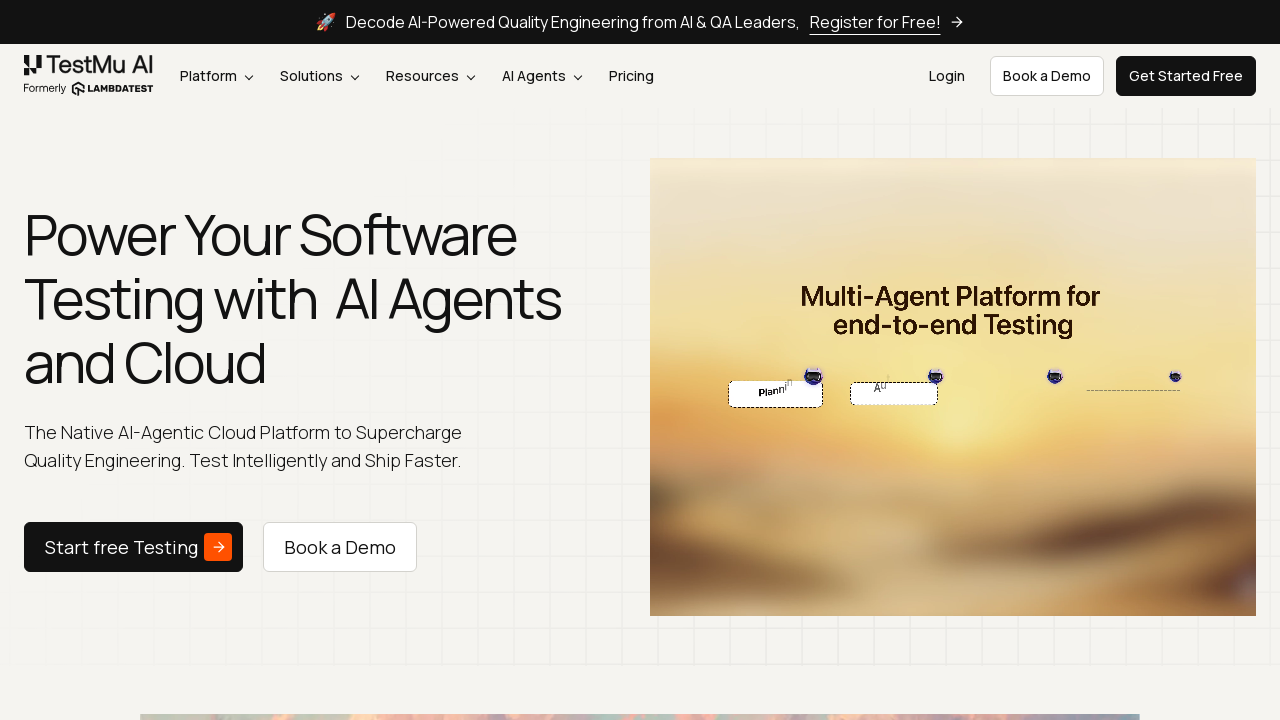

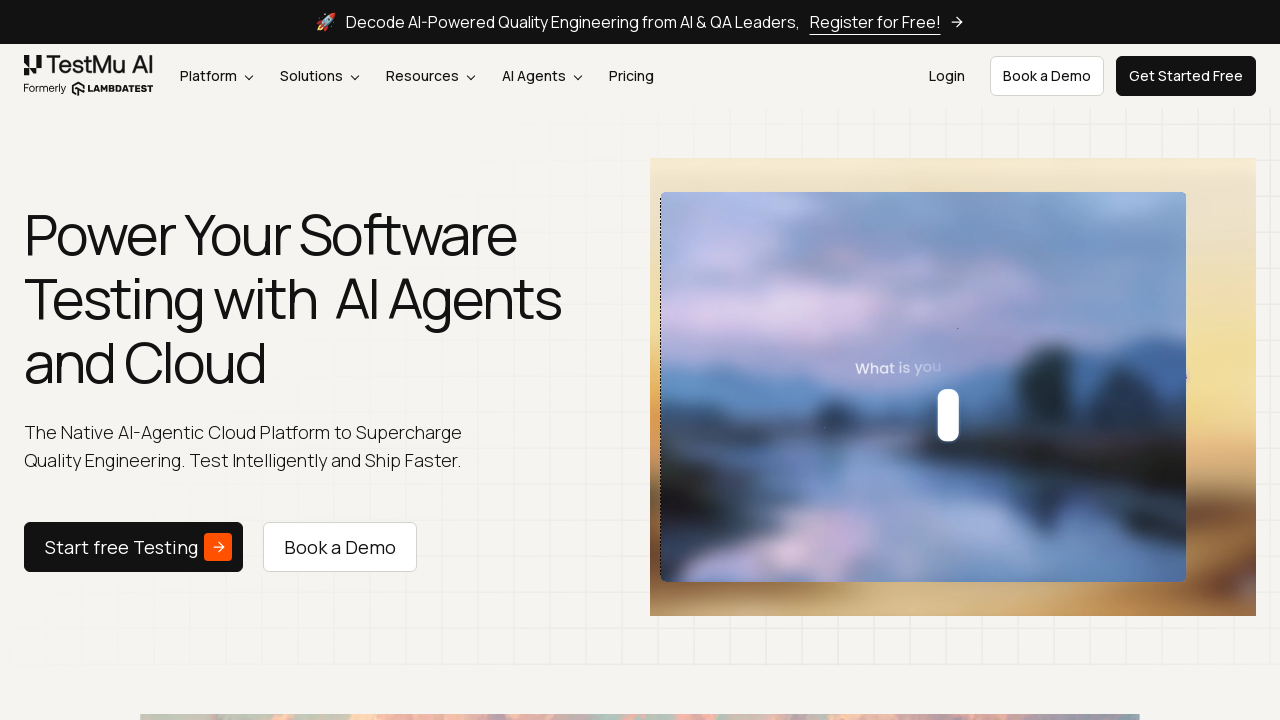